Tests dynamic element loading by clicking a start button and waiting for a welcome message to appear on the page.

Starting URL: http://syntaxprojects.com/dynamic-elements-loading.php

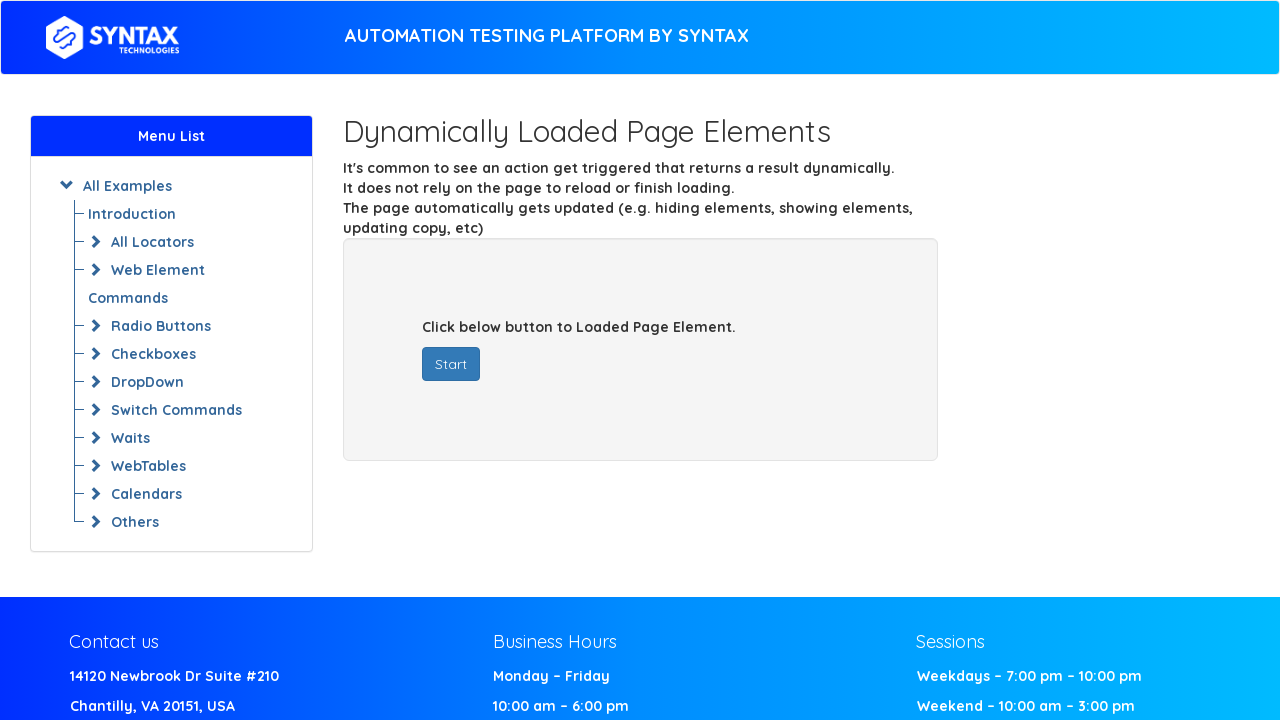

Navigated to dynamic elements loading page
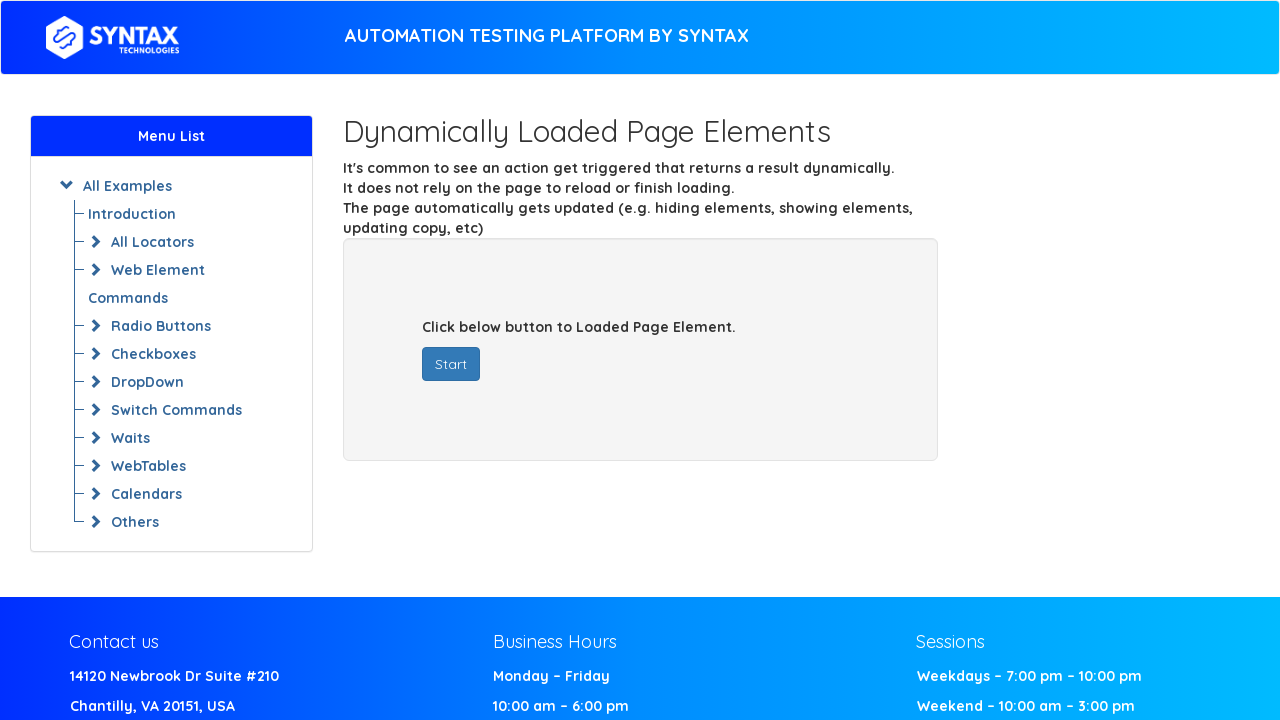

Clicked the start button at (451, 364) on button#startButton
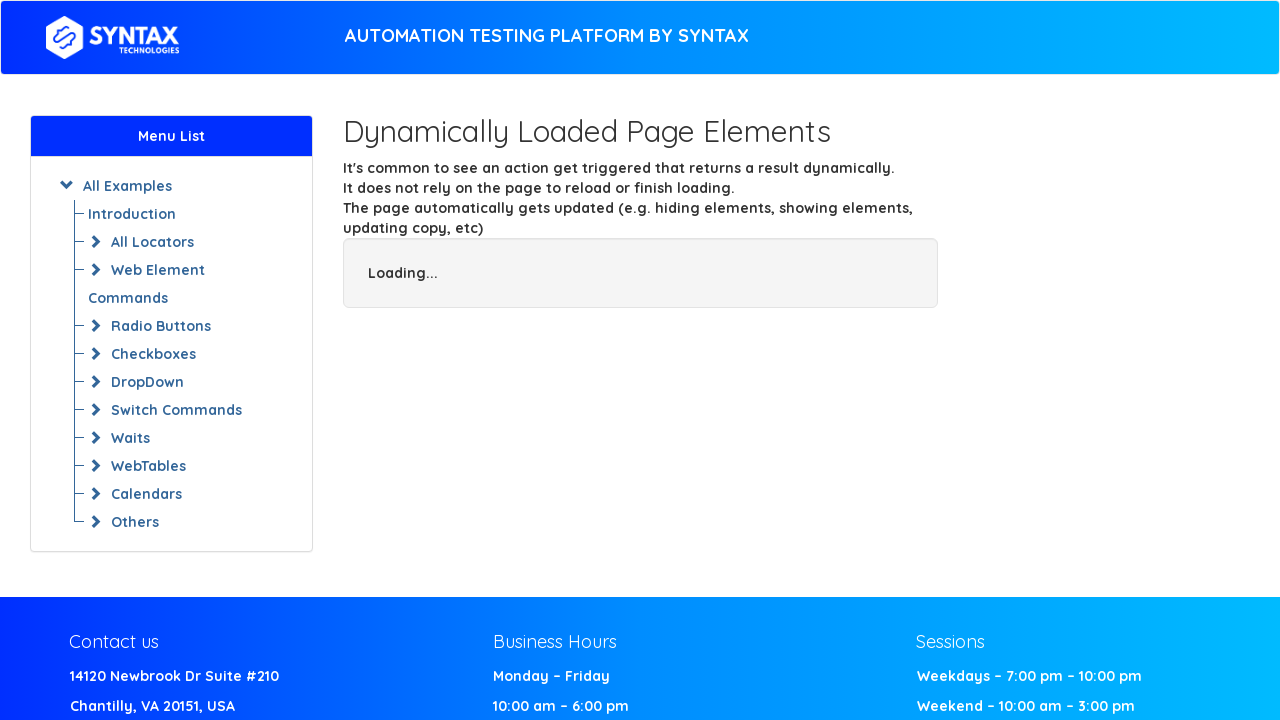

Welcome message appeared on the page
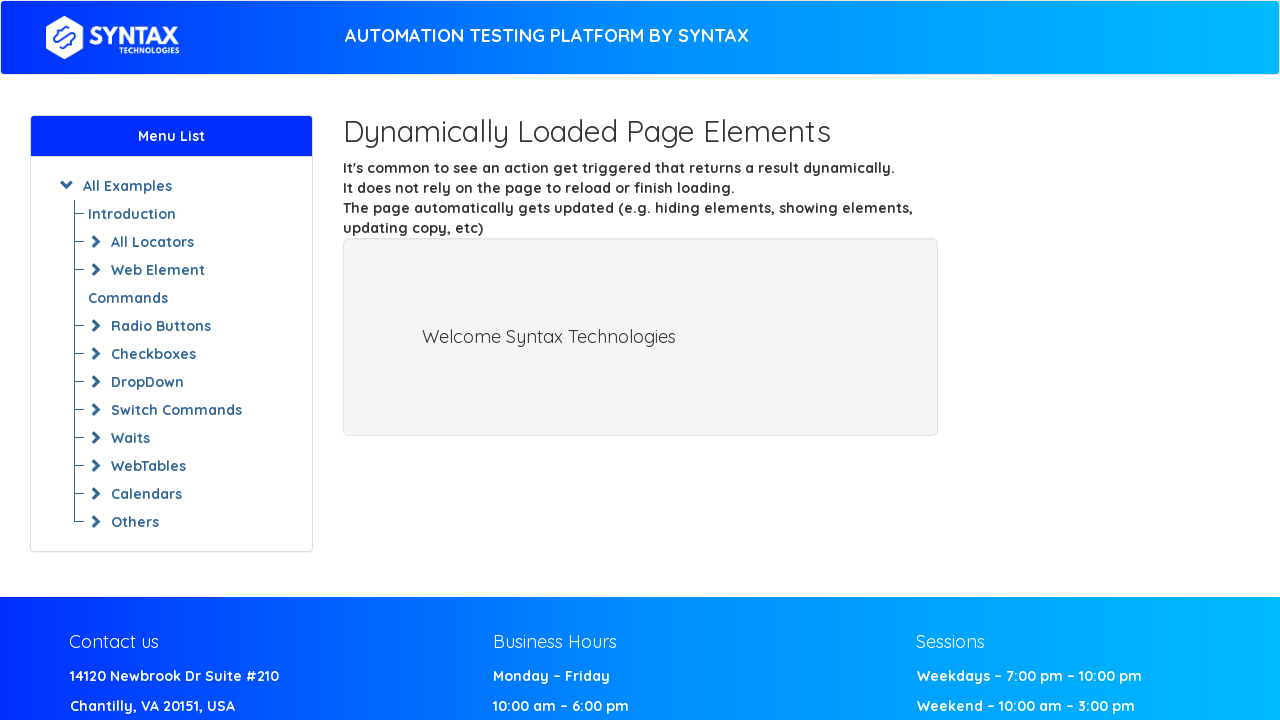

Retrieved welcome text: Welcome Syntax Technologies
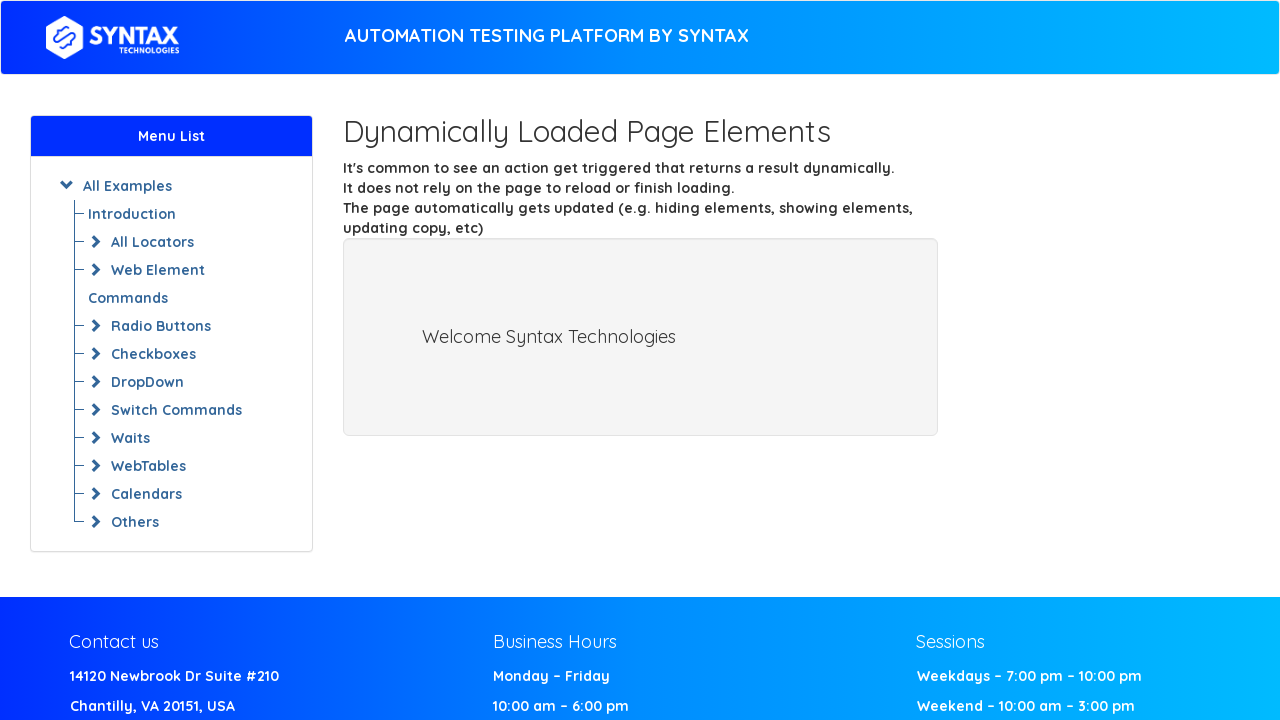

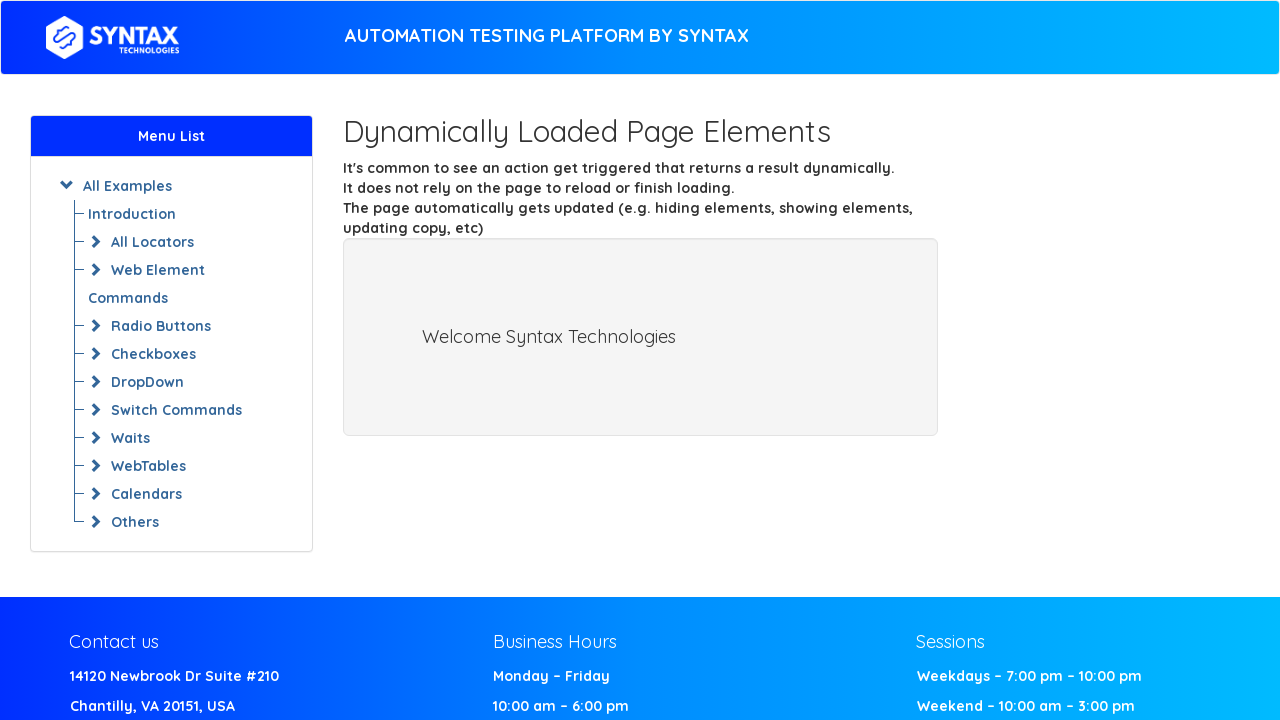